Tests table interaction by reading cell values, clicking on table headers to sort, and extracting footer information from a sortable table

Starting URL: https://v1.training-support.net/selenium/tables

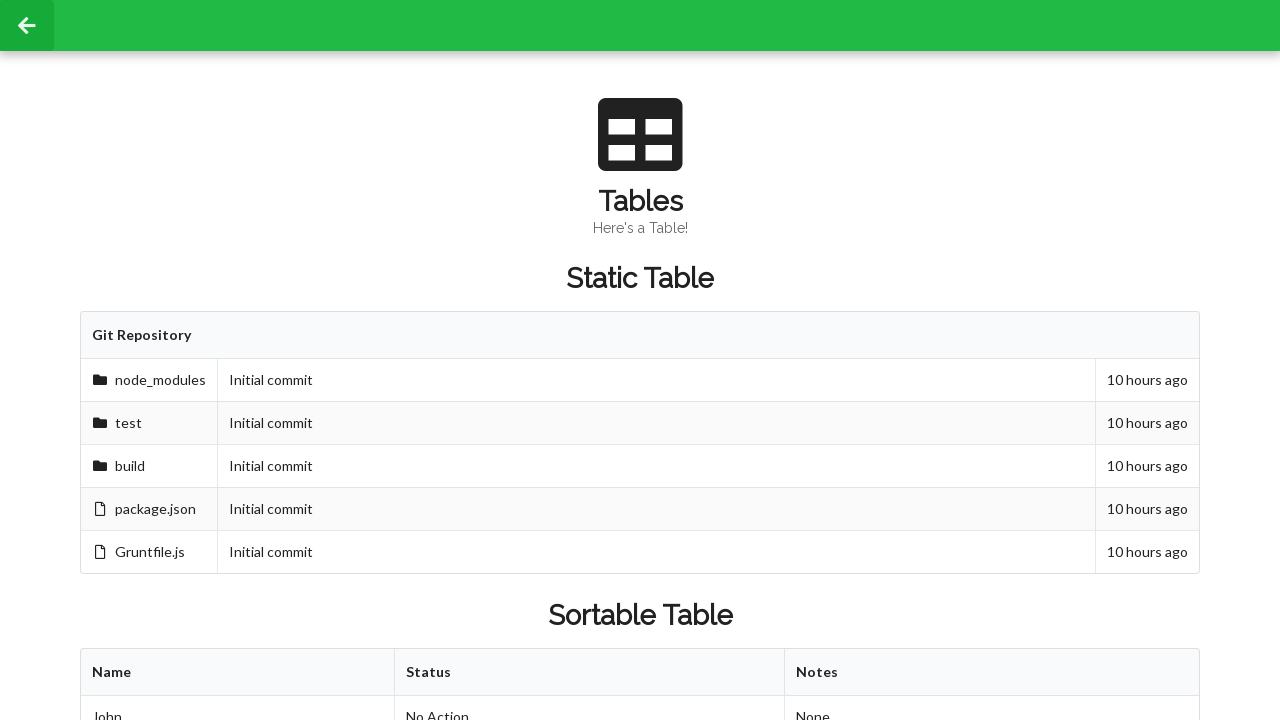

Located table body rows
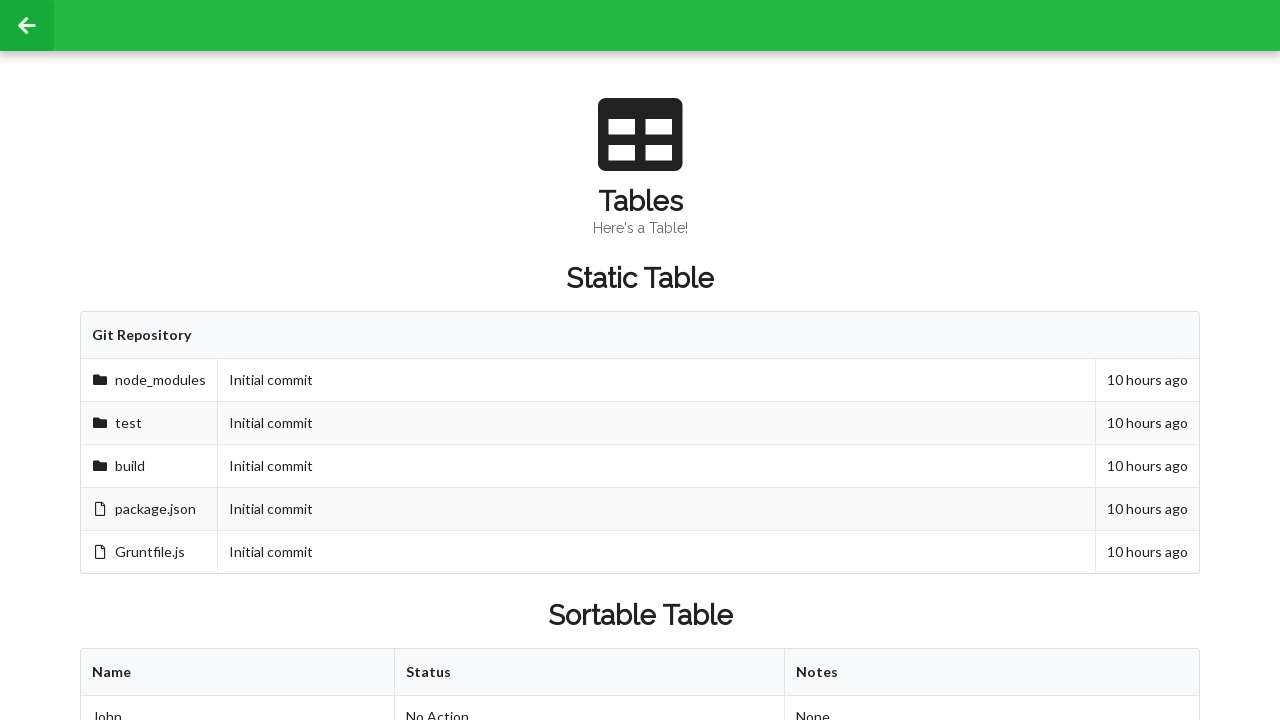

Located first row columns
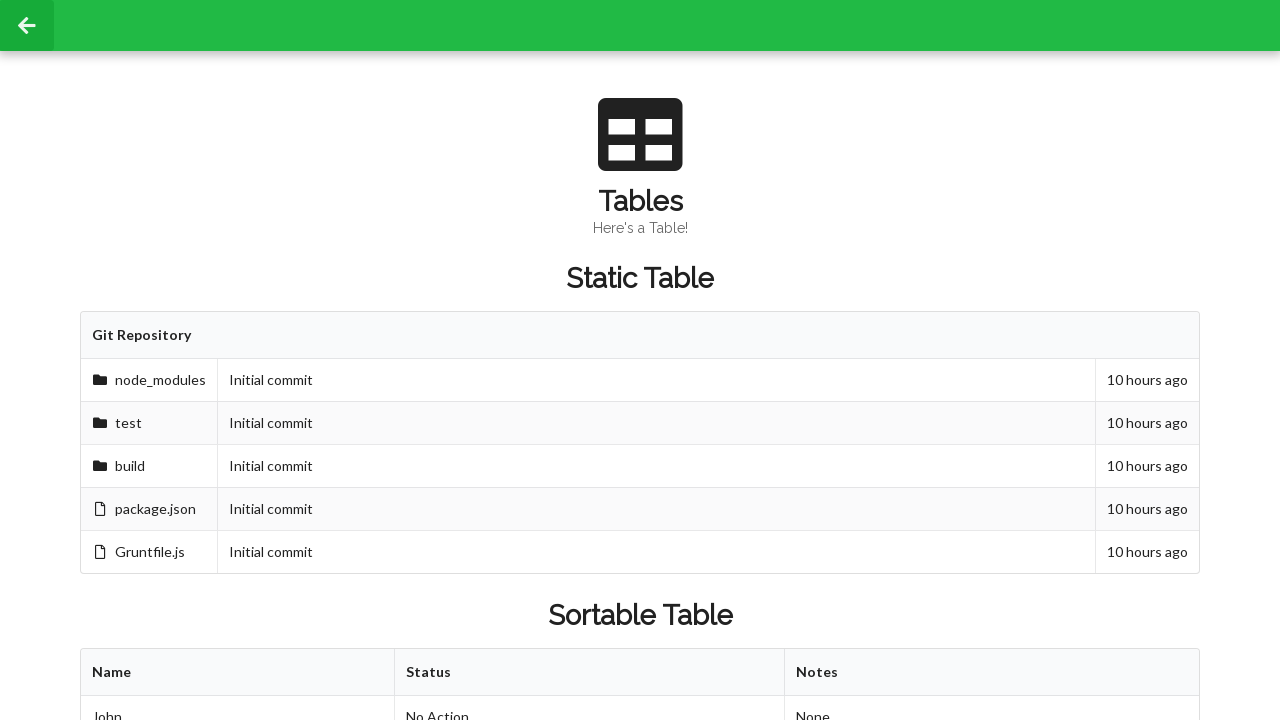

Located cell at 2nd row, 2nd column
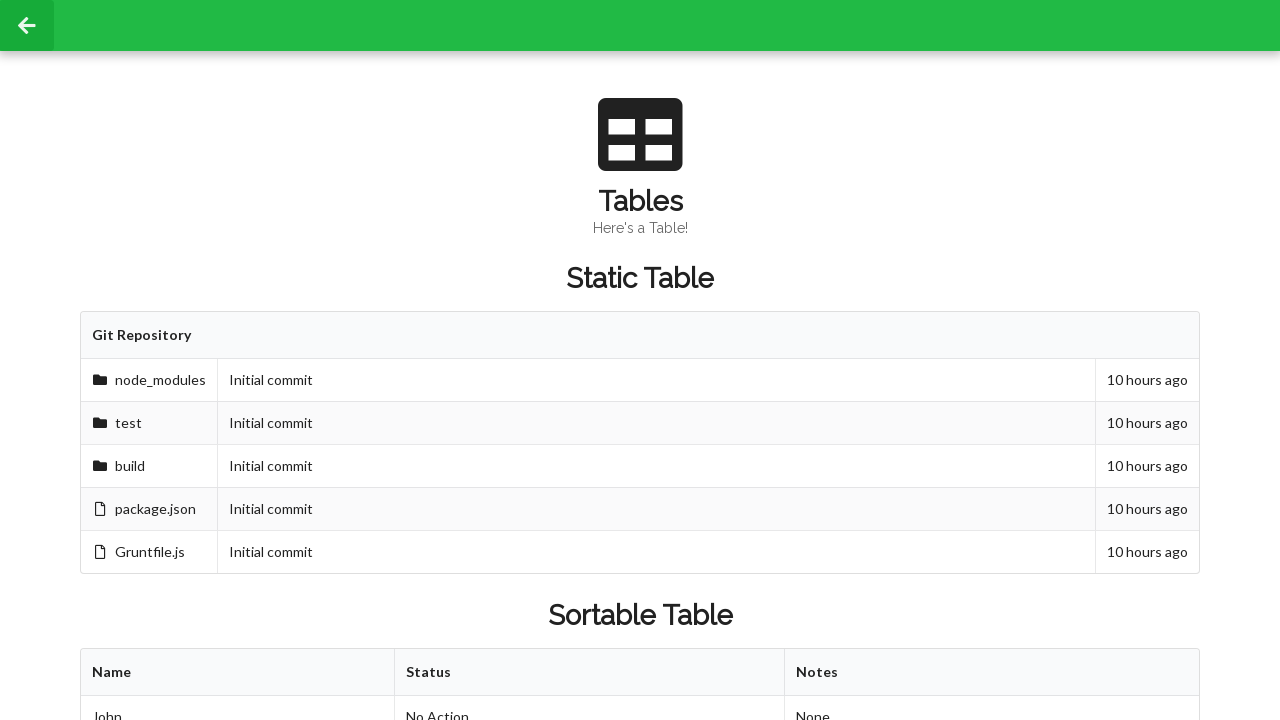

Retrieved initial cell value: Approved
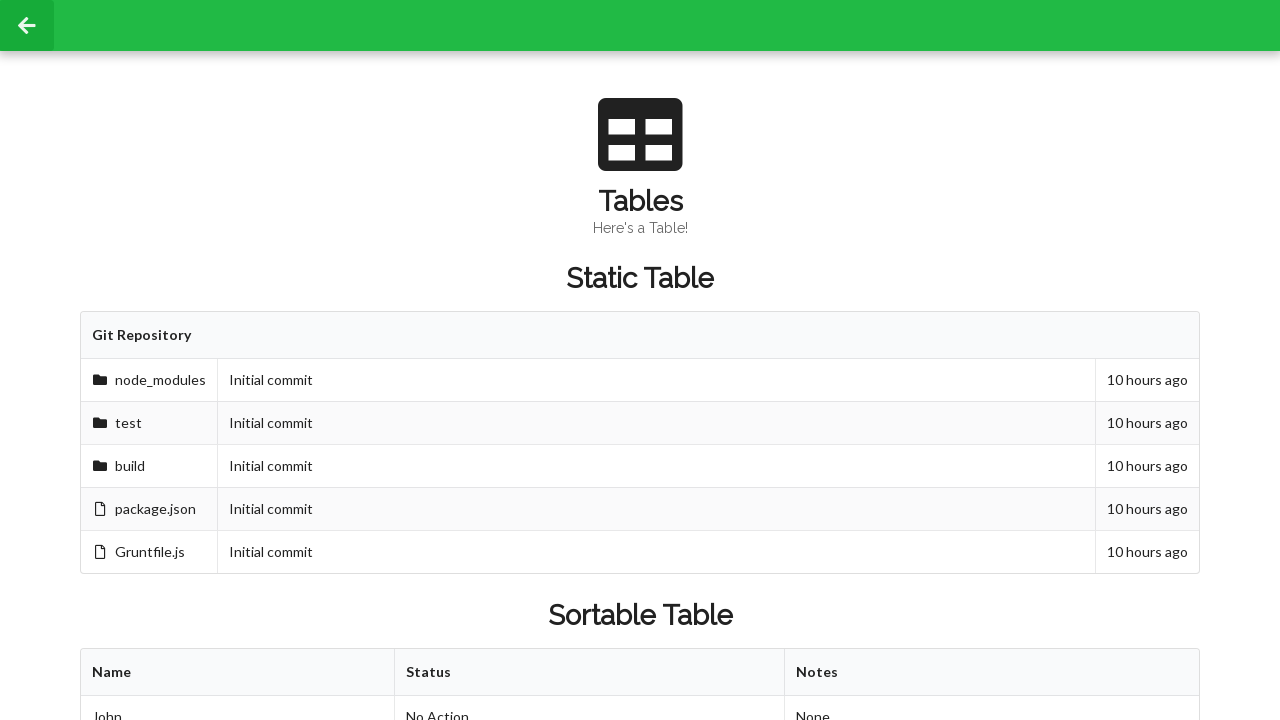

Located first table header
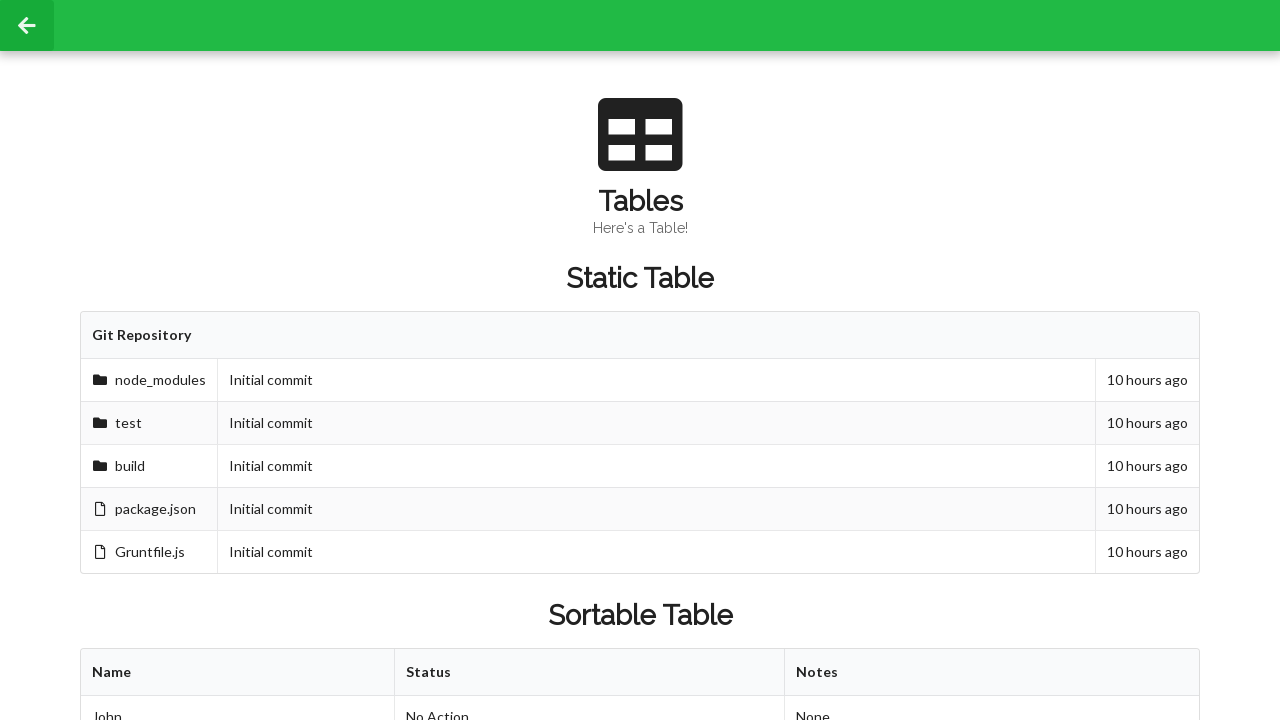

Clicked first table header to sort at (238, 673) on xpath=//table[@id='sortableTable']/thead/tr/th[1]
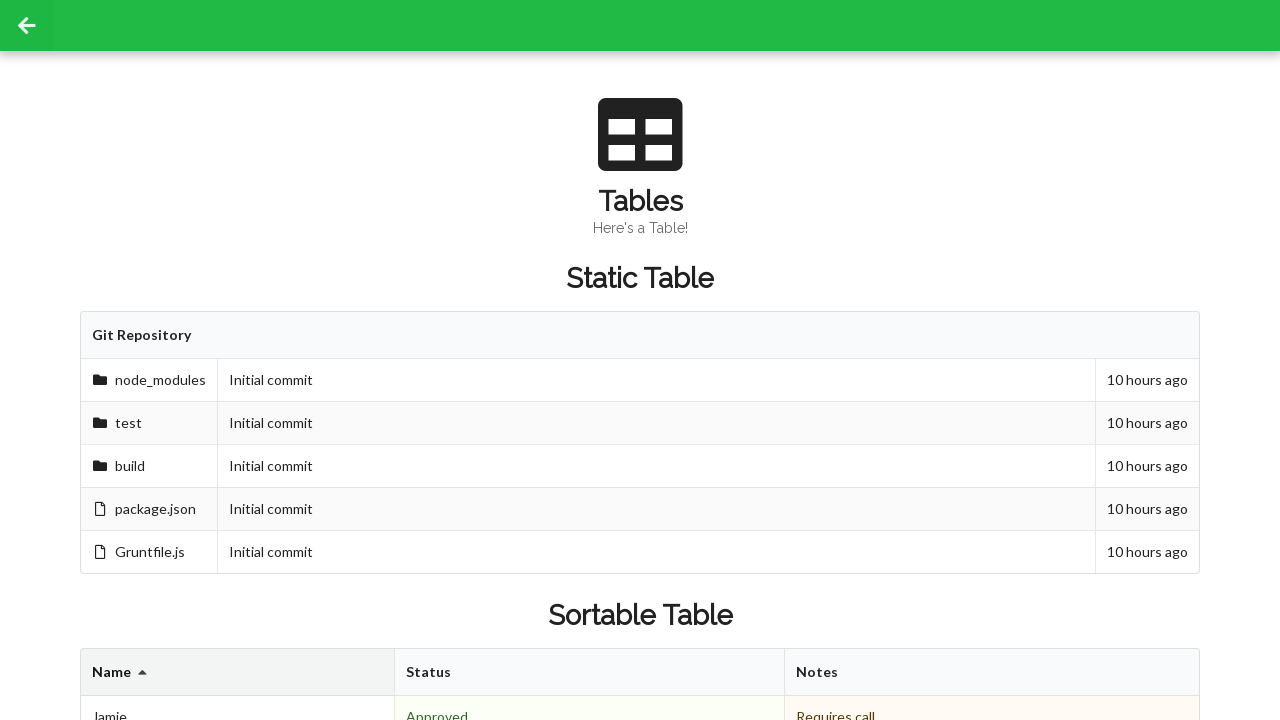

Retrieved cell value after sorting: Denied
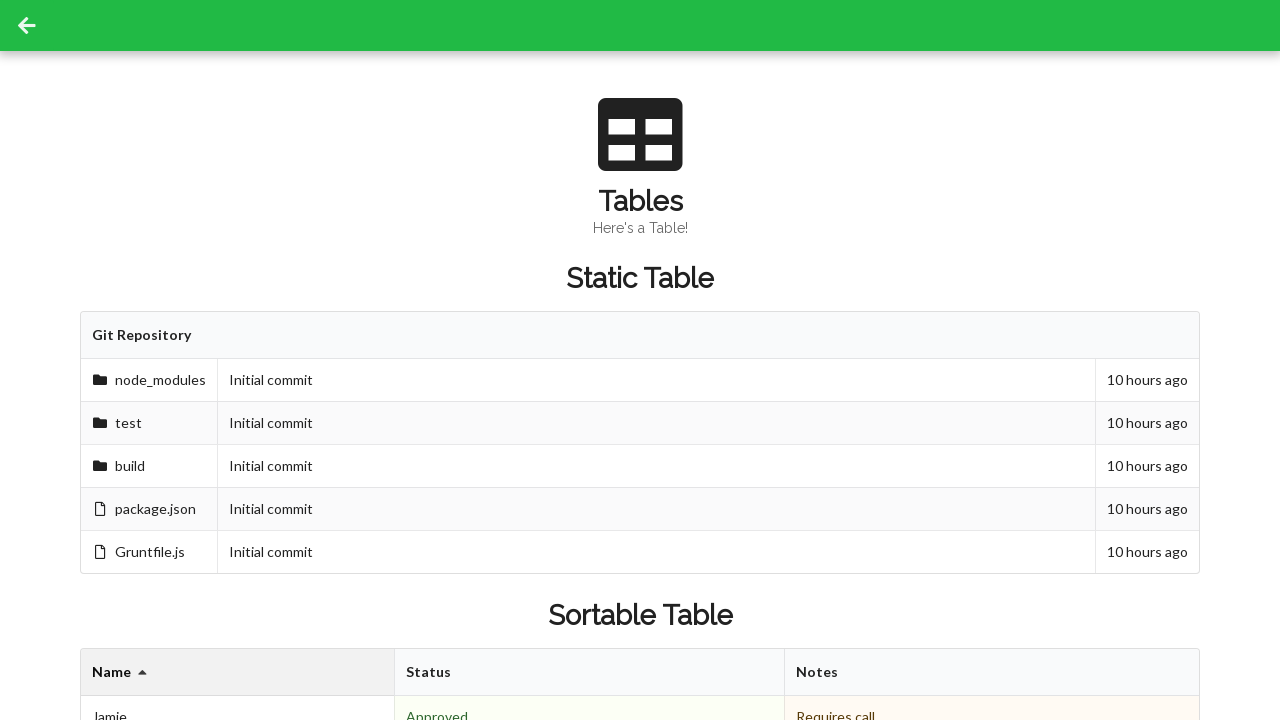

Located all footer cells
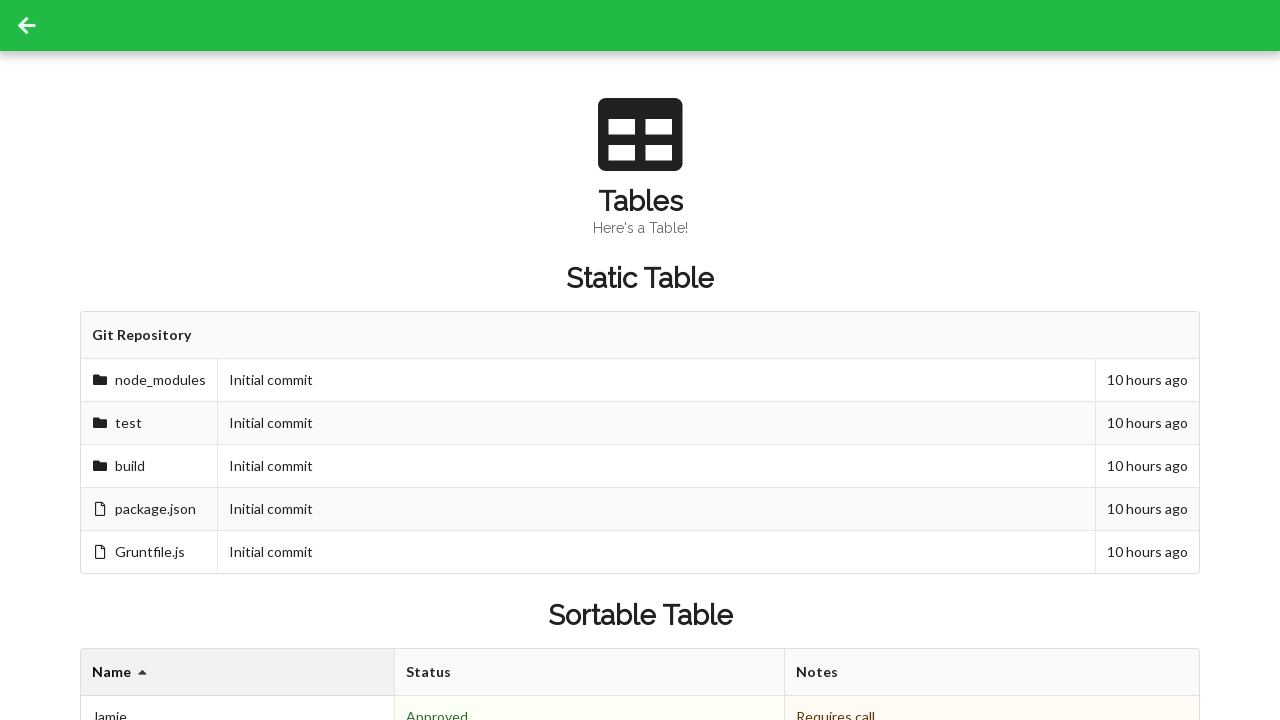

Extracted footer values: ['3 People', '2 Approved', '']
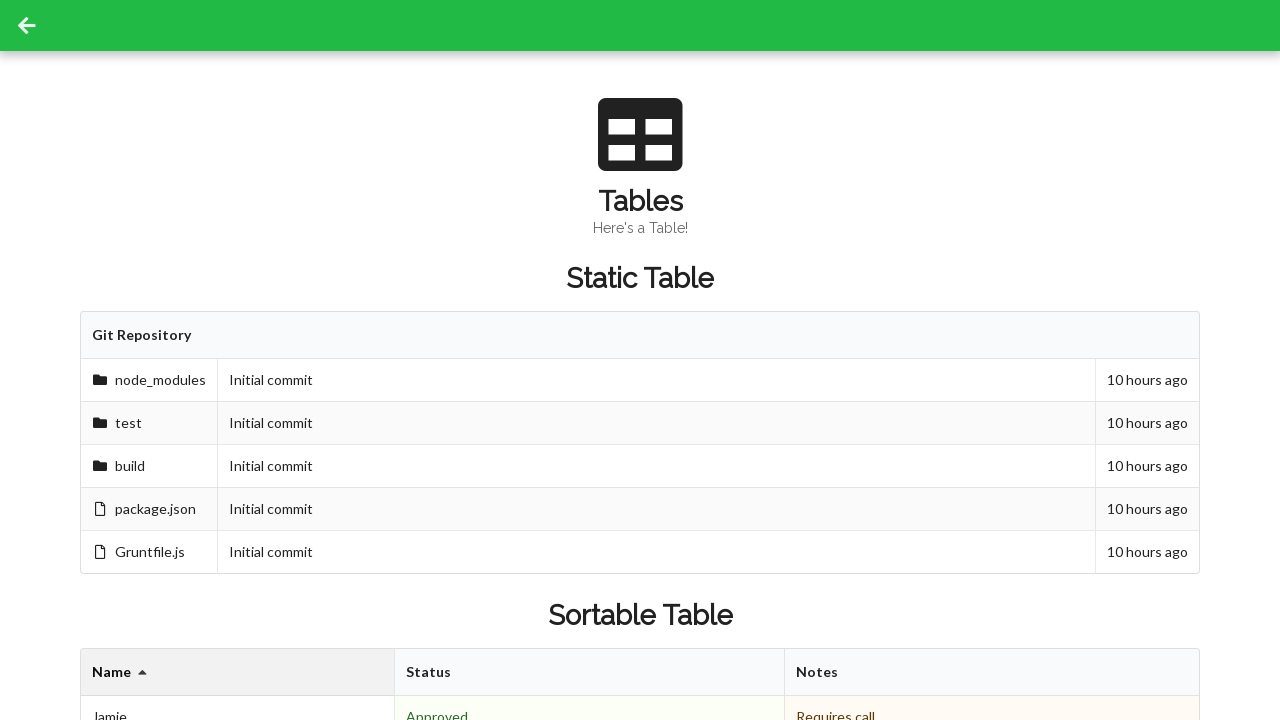

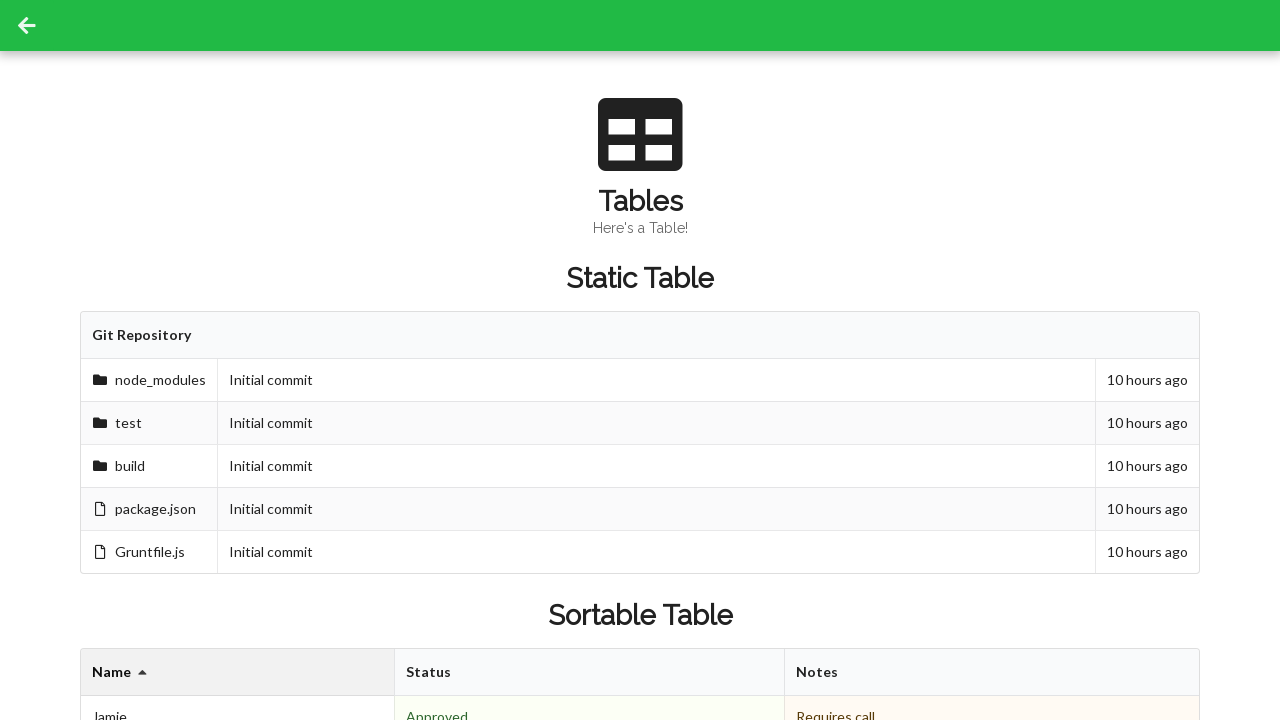